Tests checkbox functionality by clicking multiple checkboxes and verifying their selection states

Starting URL: https://rahulshettyacademy.com/AutomationPractice/

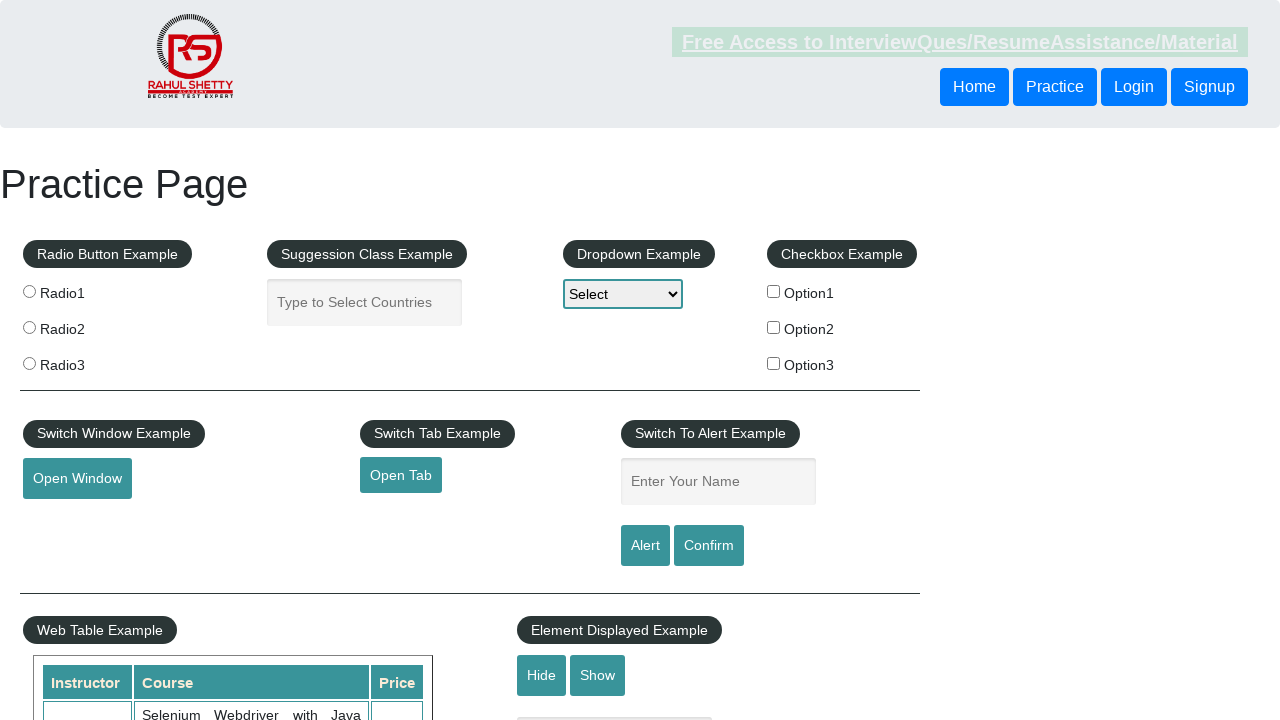

Clicked first checkbox (checkBoxOption1) to select it at (774, 291) on #checkBoxOption1
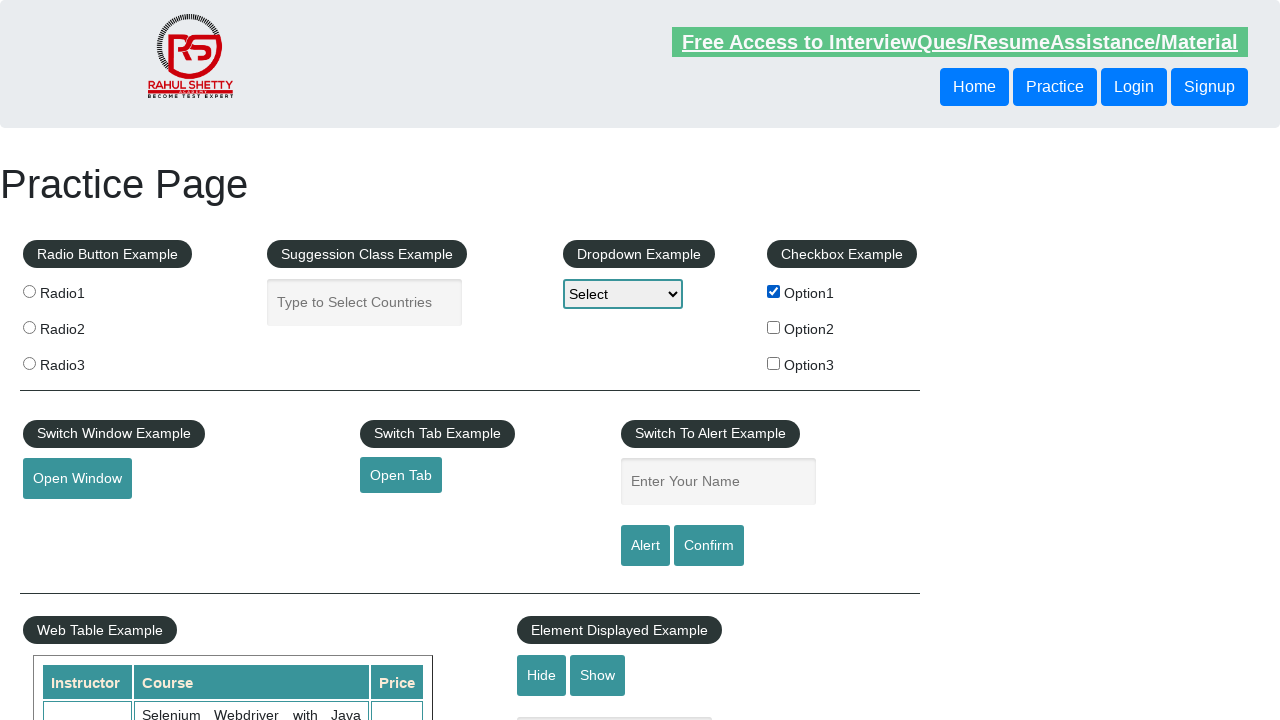

Clicked second checkbox (checkBoxOption2) to select it at (774, 327) on #checkBoxOption2
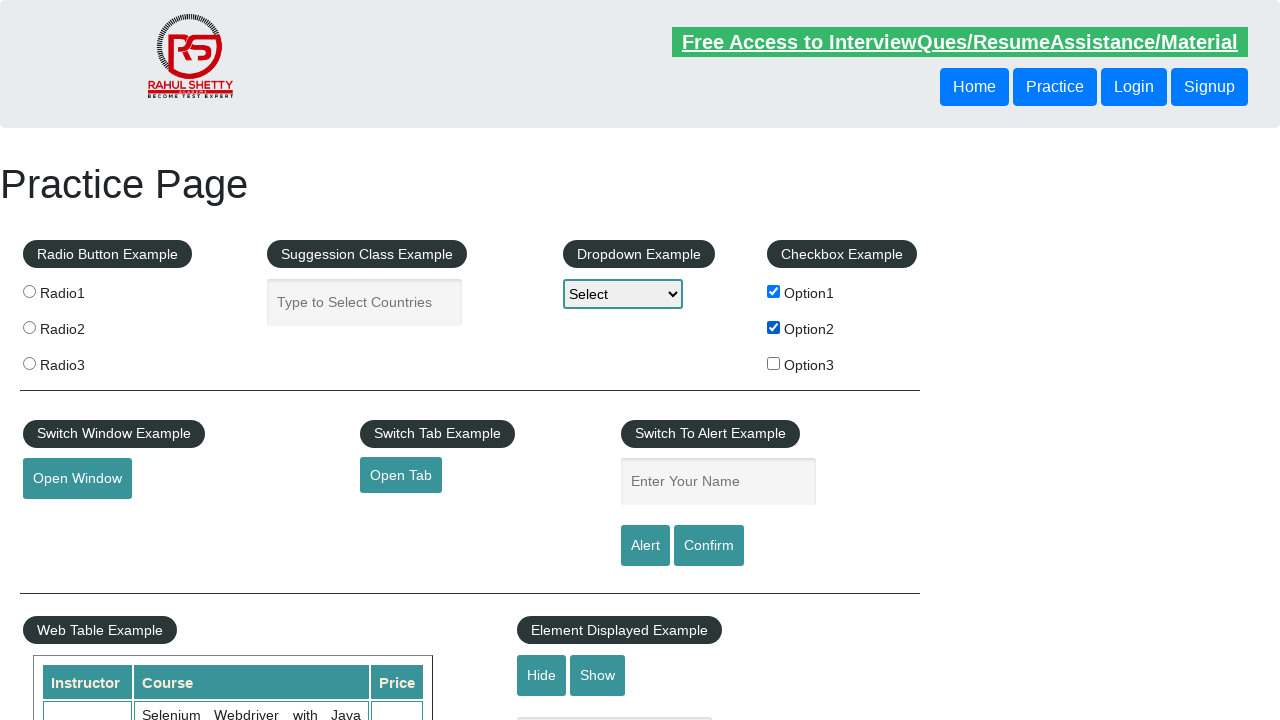

Clicked first checkbox (checkBoxOption1) again to deselect it at (774, 291) on #checkBoxOption1
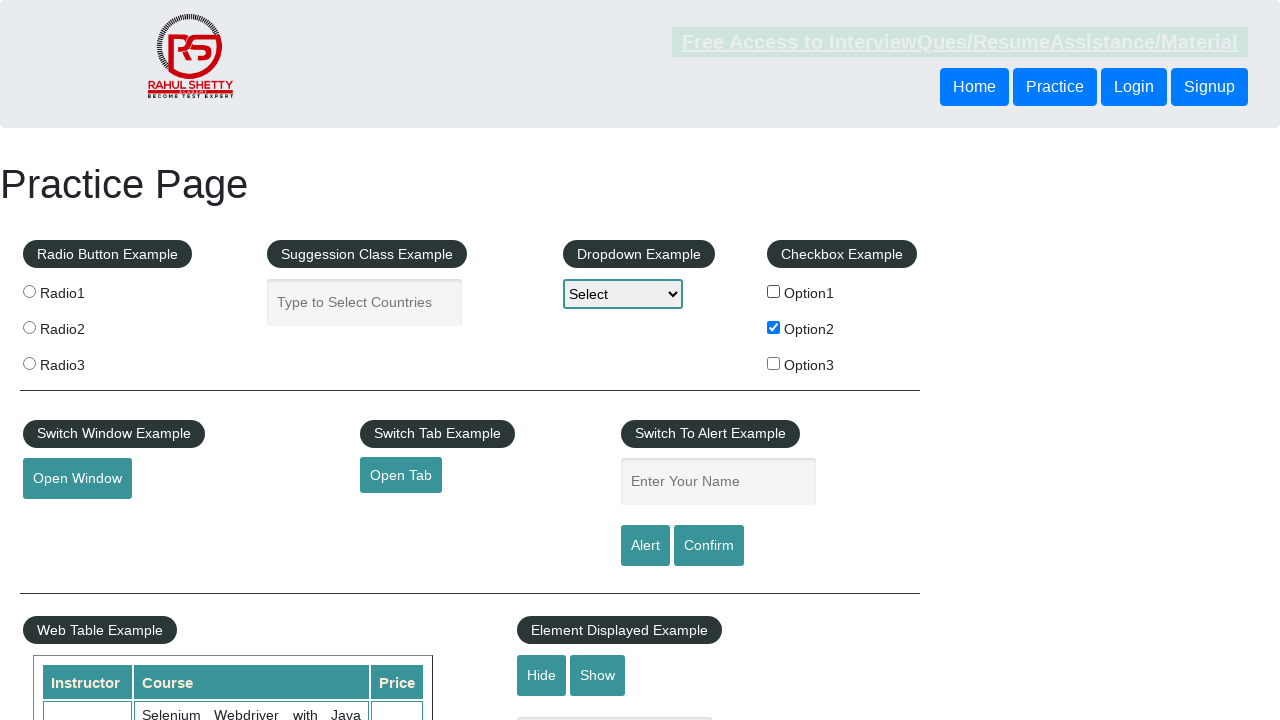

Verified checkboxes are present on the page
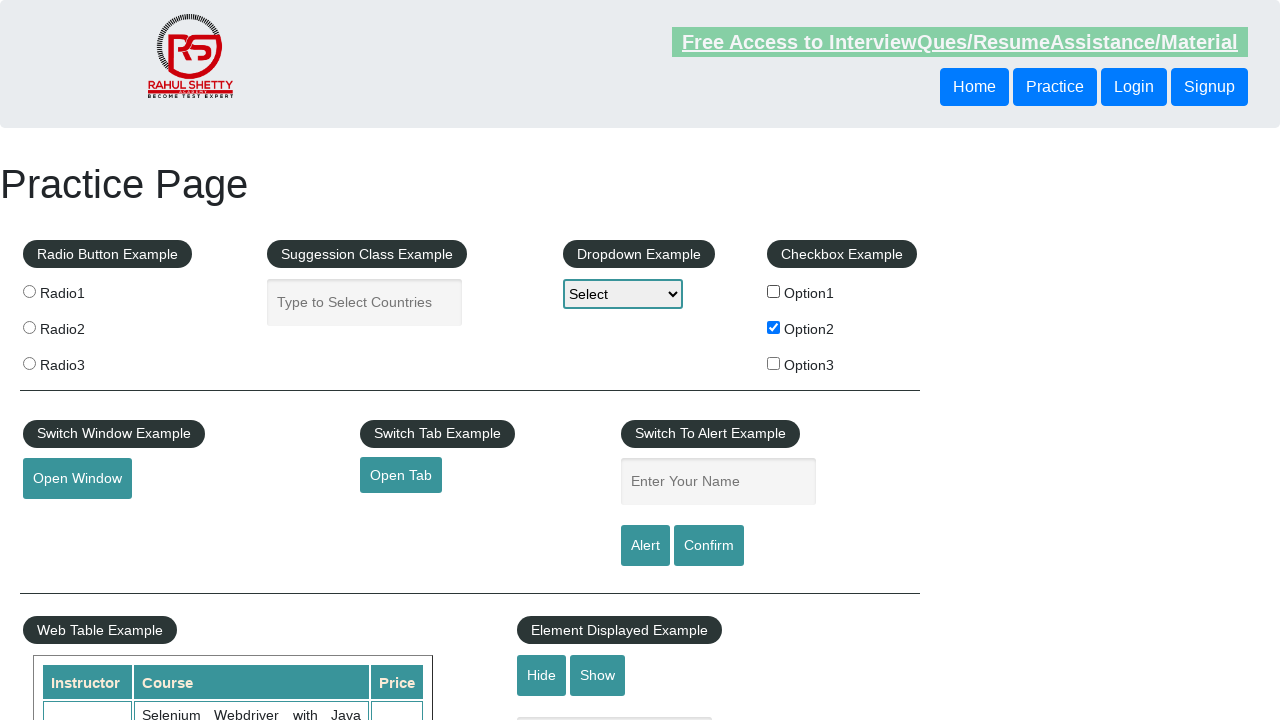

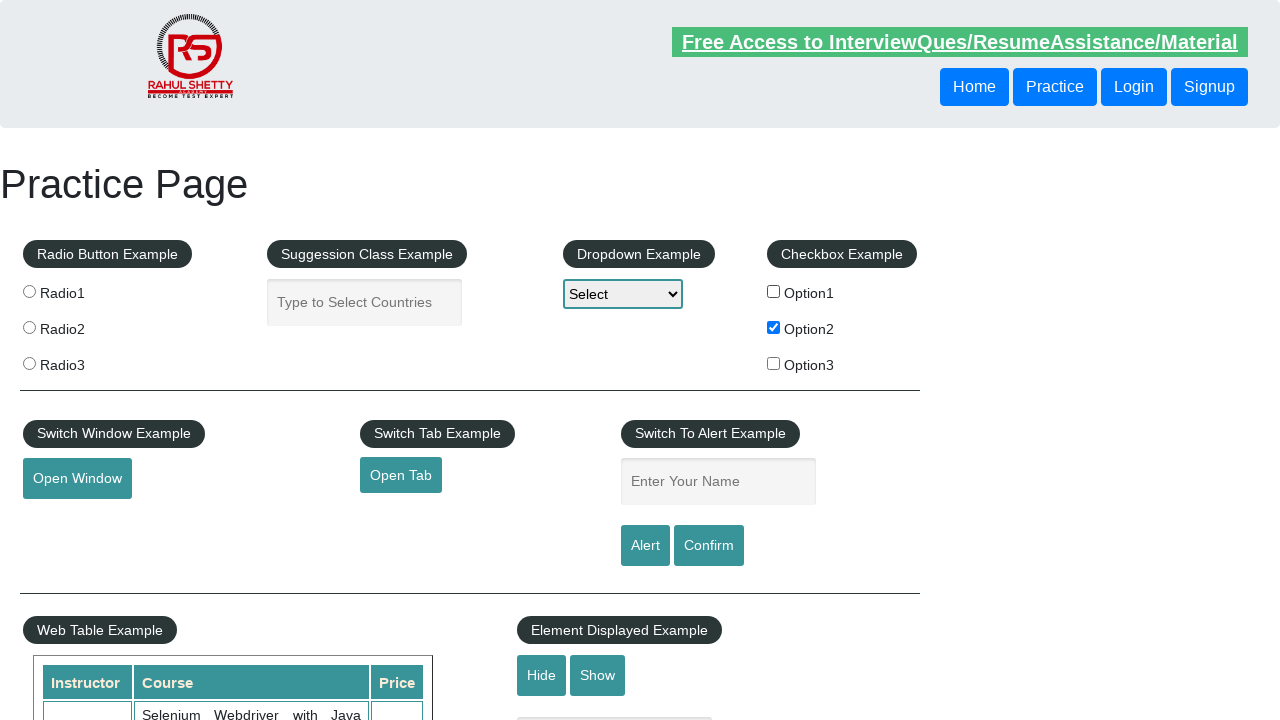